Tests the browser back button navigation between filter views.

Starting URL: https://demo.playwright.dev/todomvc

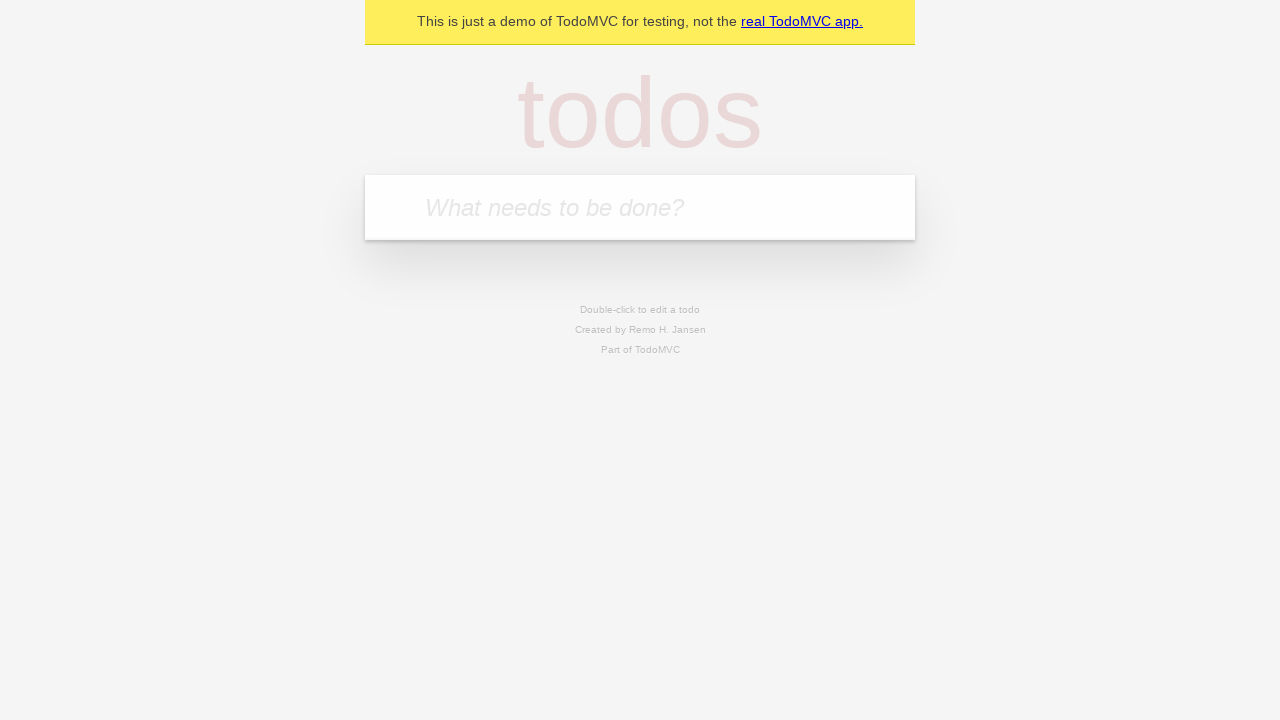

Filled new todo input with 'Sent Squeezy a Text' on internal:attr=[placeholder="What needs to be done?"i]
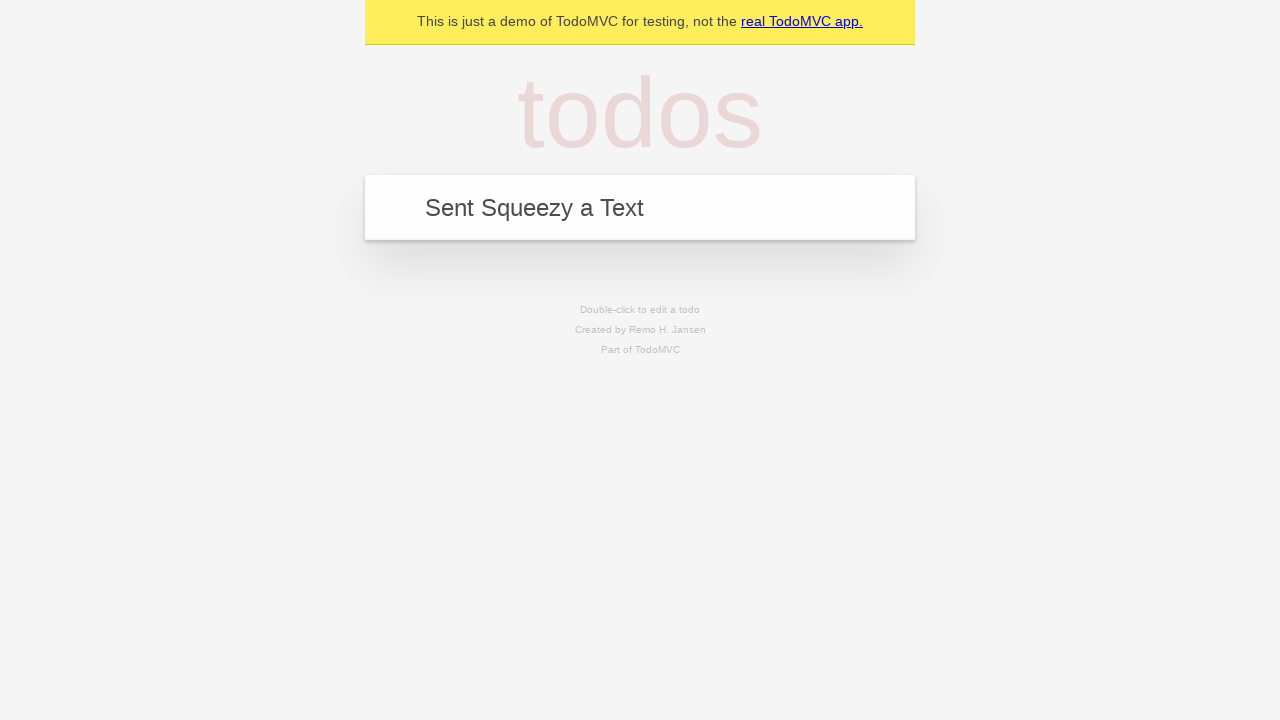

Pressed Enter to create todo 'Sent Squeezy a Text' on internal:attr=[placeholder="What needs to be done?"i]
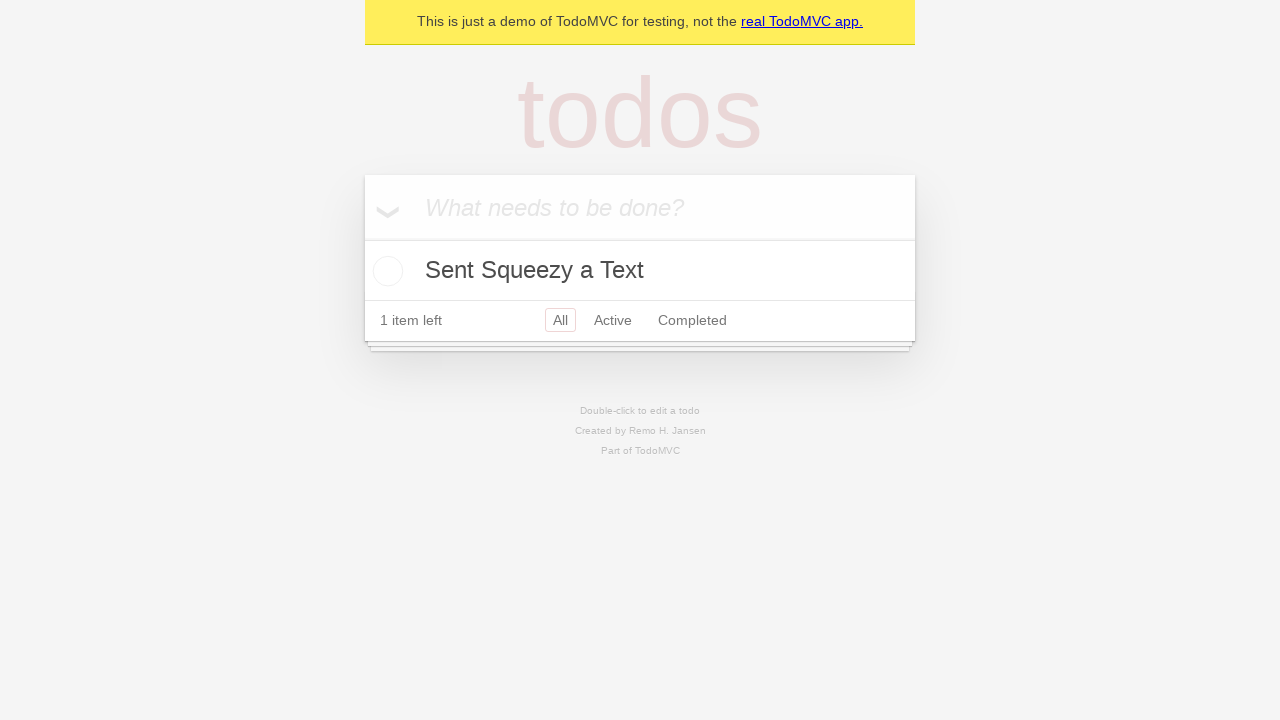

Filled new todo input with 'Get my Amazon Delivery' on internal:attr=[placeholder="What needs to be done?"i]
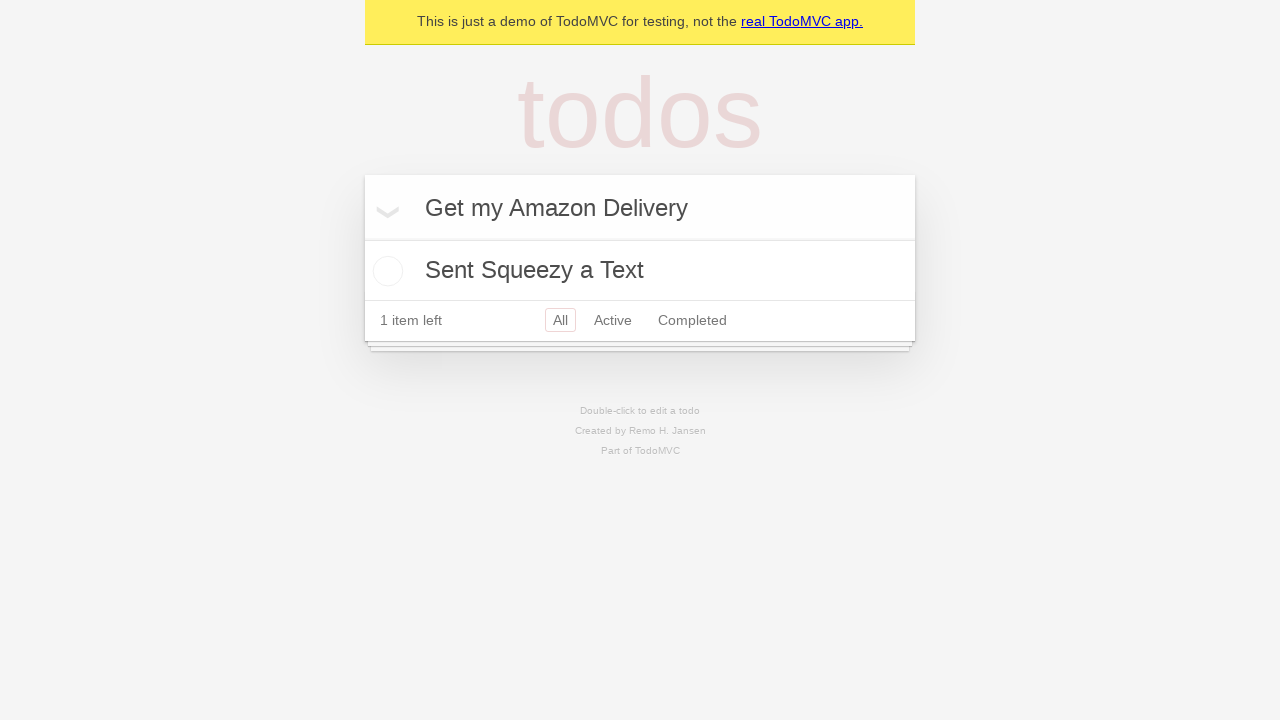

Pressed Enter to create todo 'Get my Amazon Delivery' on internal:attr=[placeholder="What needs to be done?"i]
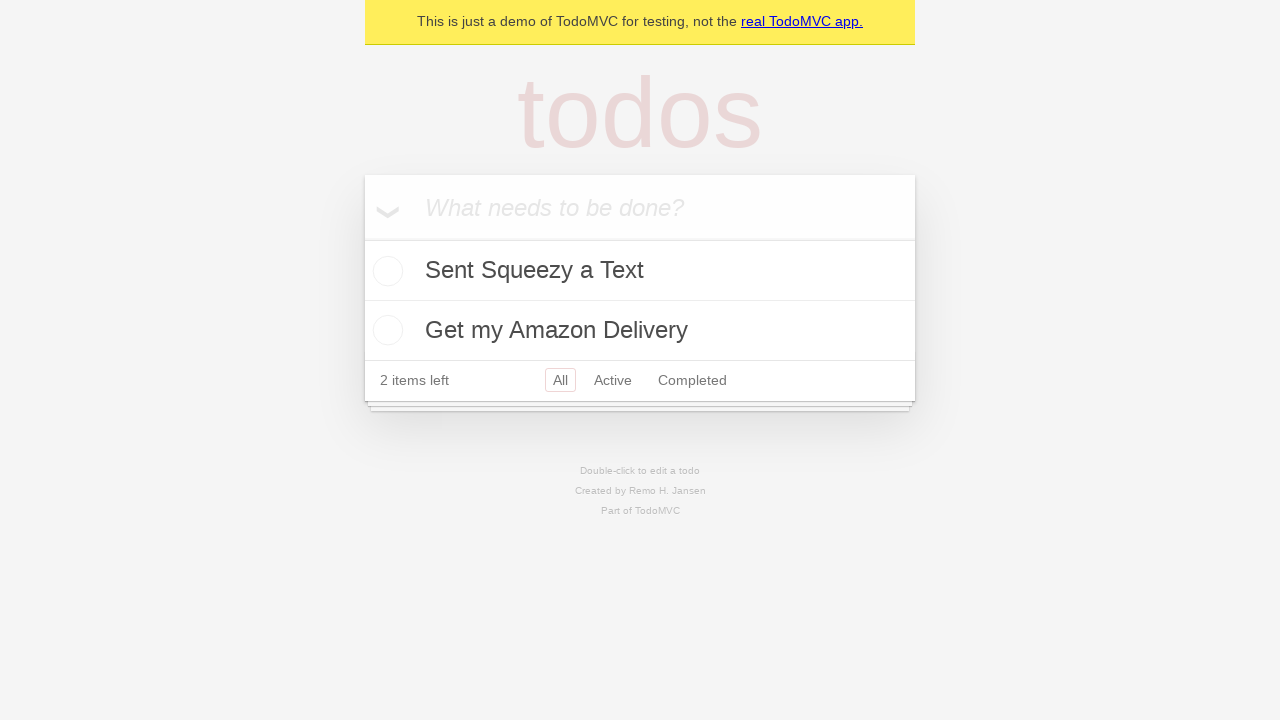

Filled new todo input with 'Fix this dumb bug!' on internal:attr=[placeholder="What needs to be done?"i]
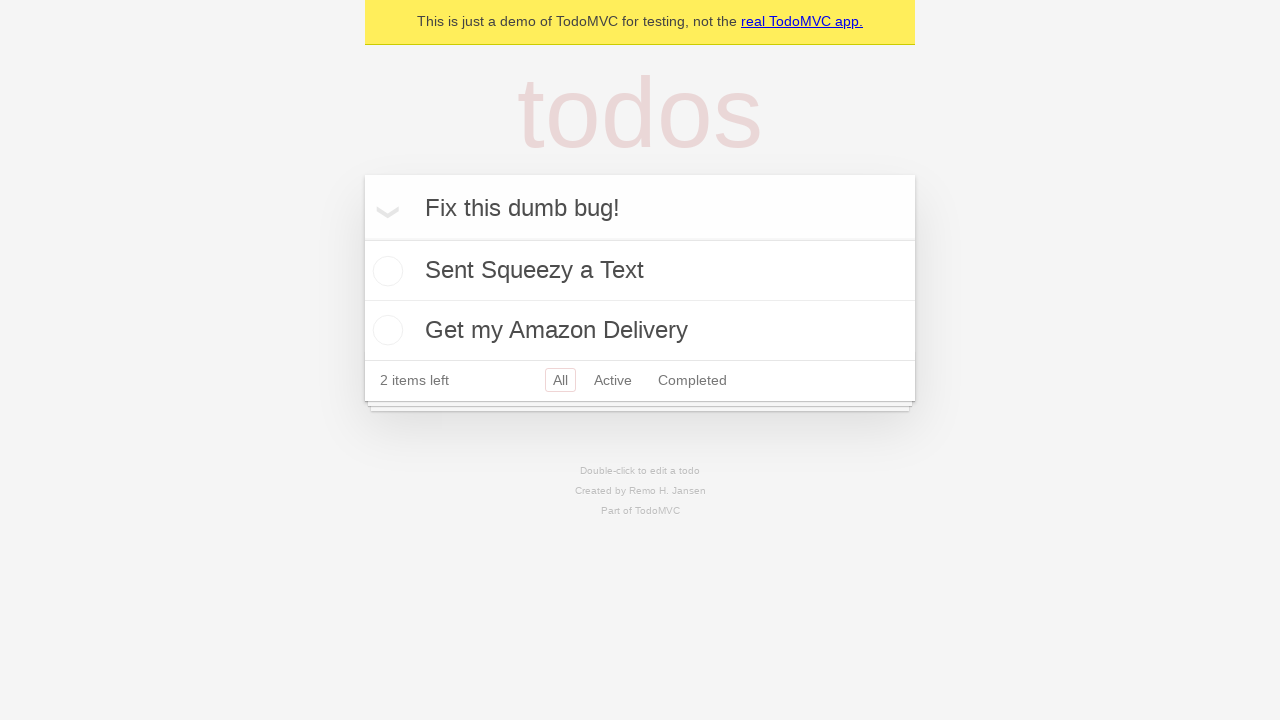

Pressed Enter to create todo 'Fix this dumb bug!' on internal:attr=[placeholder="What needs to be done?"i]
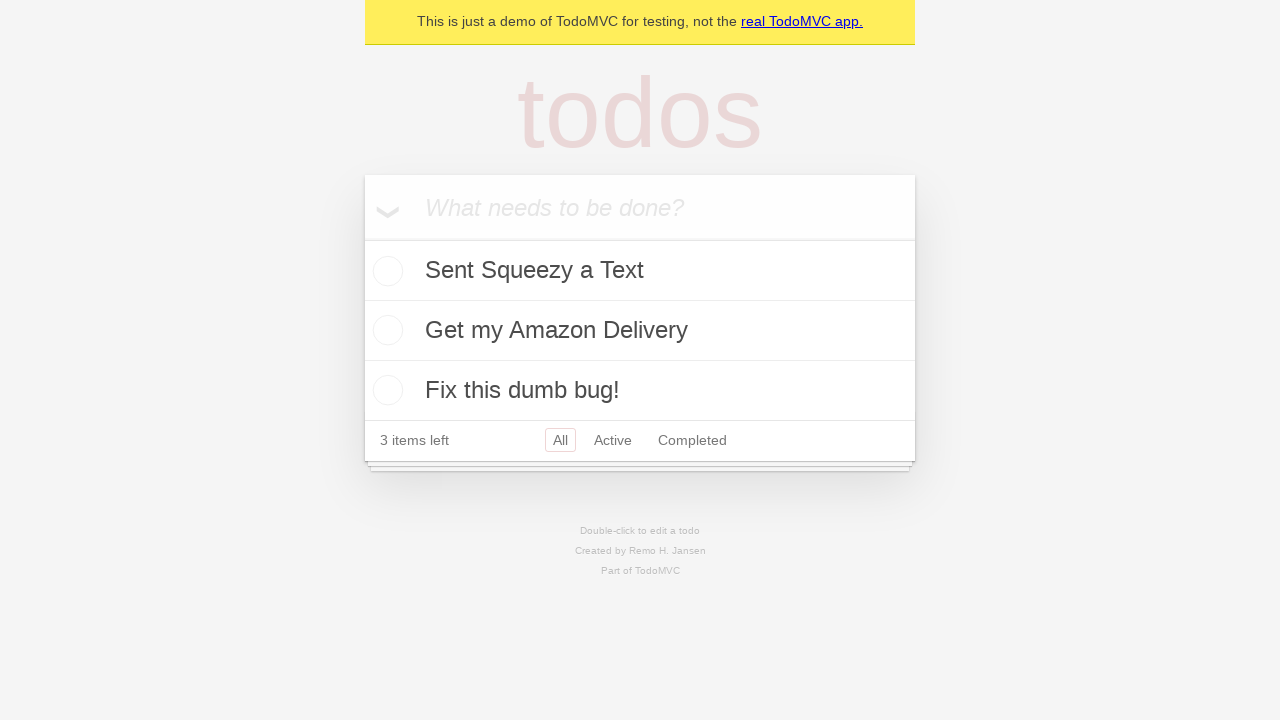

All todos loaded and visible
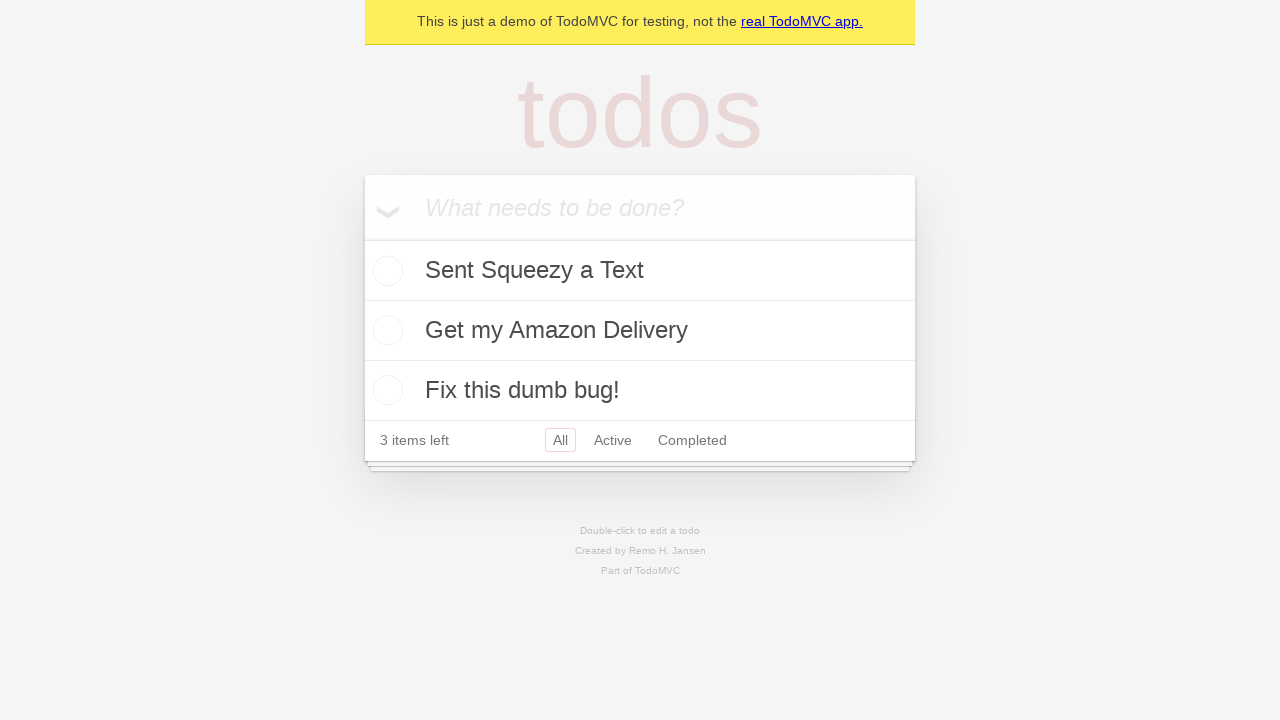

Checked the second todo item at (385, 330) on internal:testid=[data-testid="todo-item"s] >> nth=1 >> internal:role=checkbox
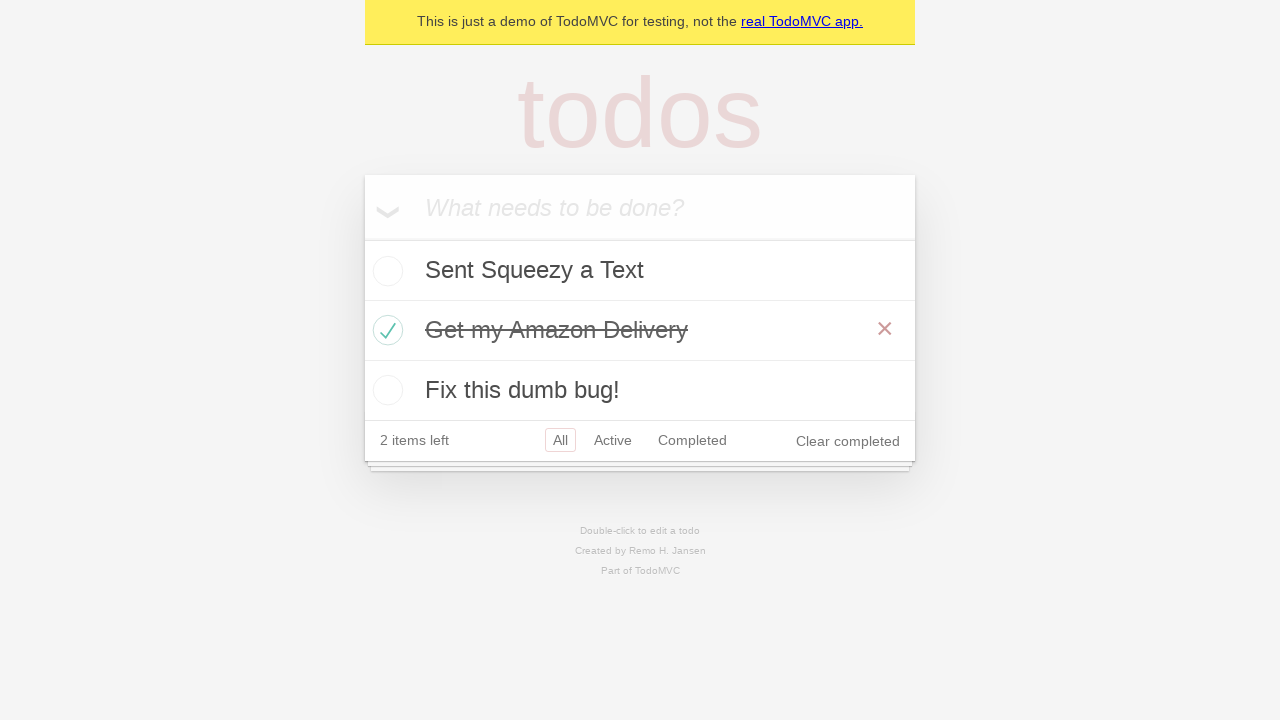

Clicked 'All' filter link at (560, 440) on internal:role=link[name="All"i]
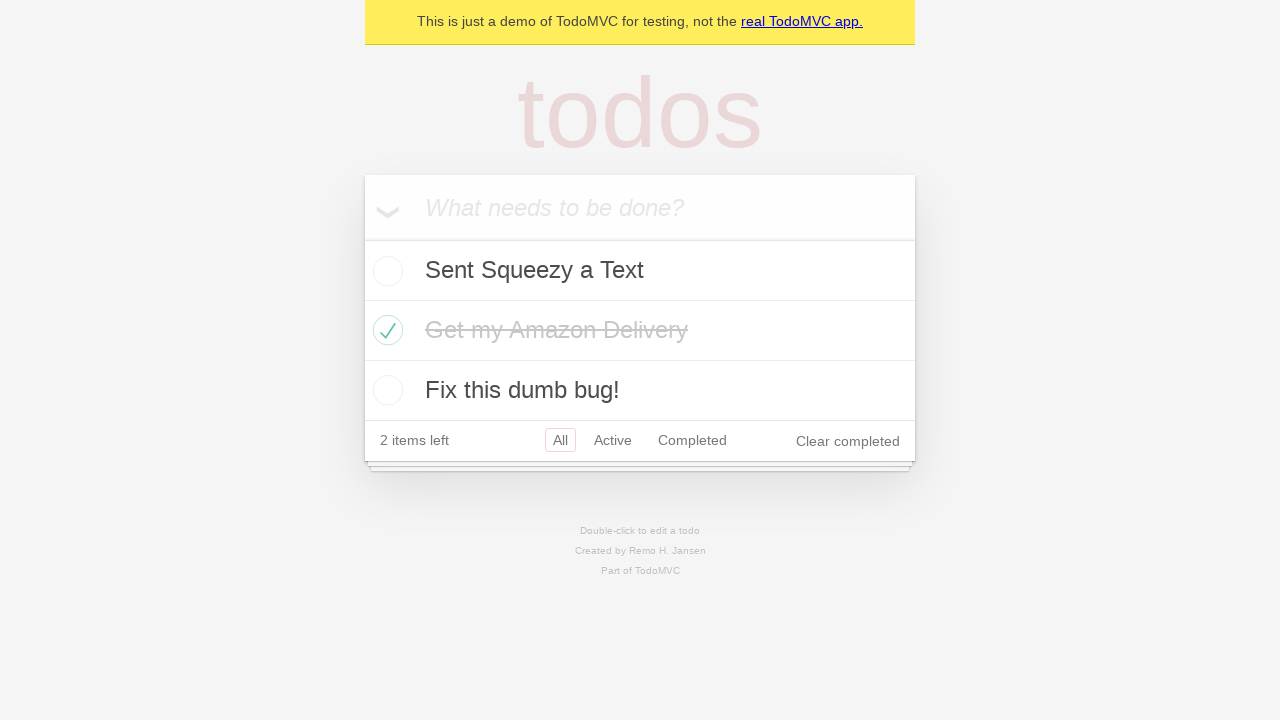

Clicked 'Active' filter link at (613, 440) on internal:role=link[name="Active"i]
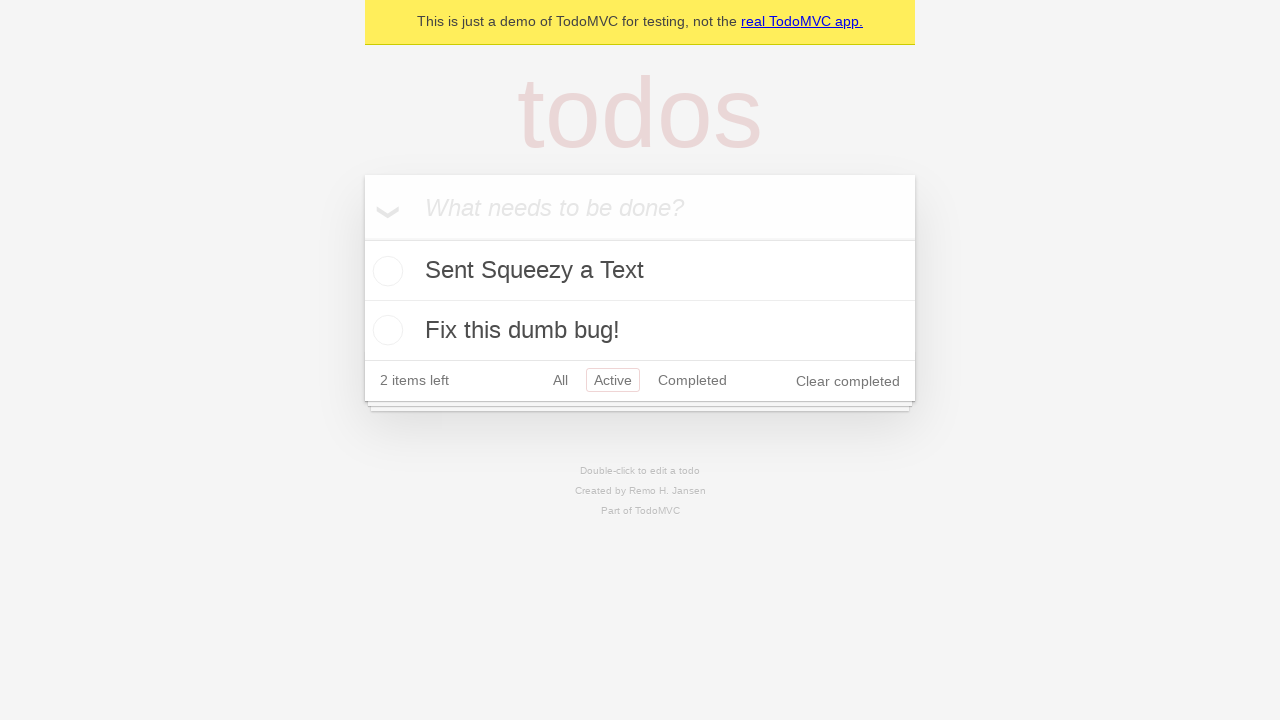

Clicked 'Completed' filter link at (692, 380) on internal:role=link[name="Completed"i]
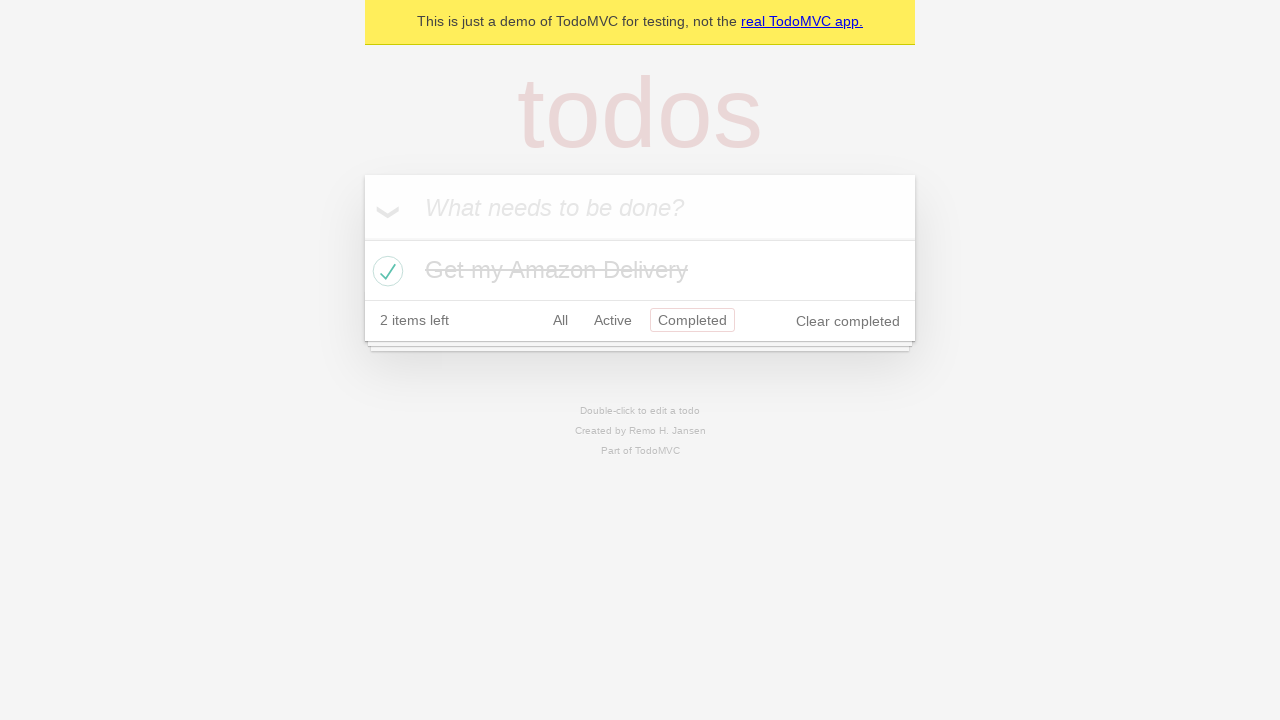

Navigated back to 'Active' filter view using browser back button
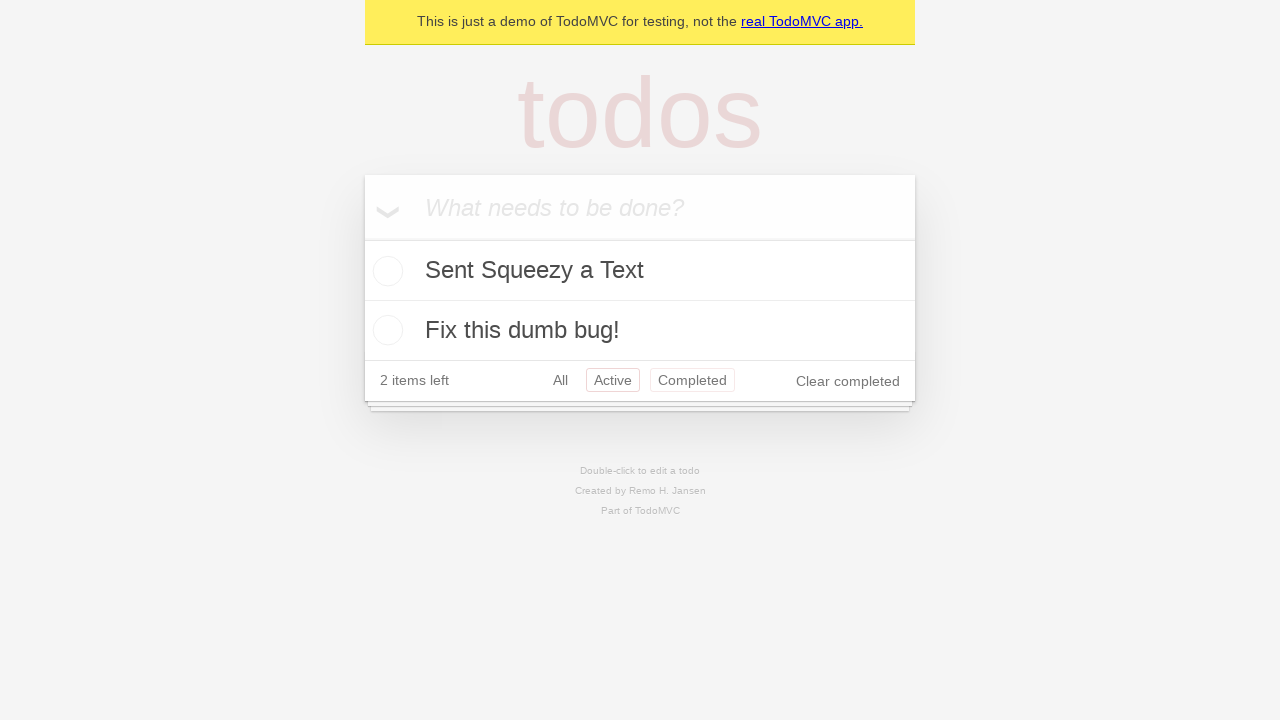

Navigated back to 'All' filter view using browser back button
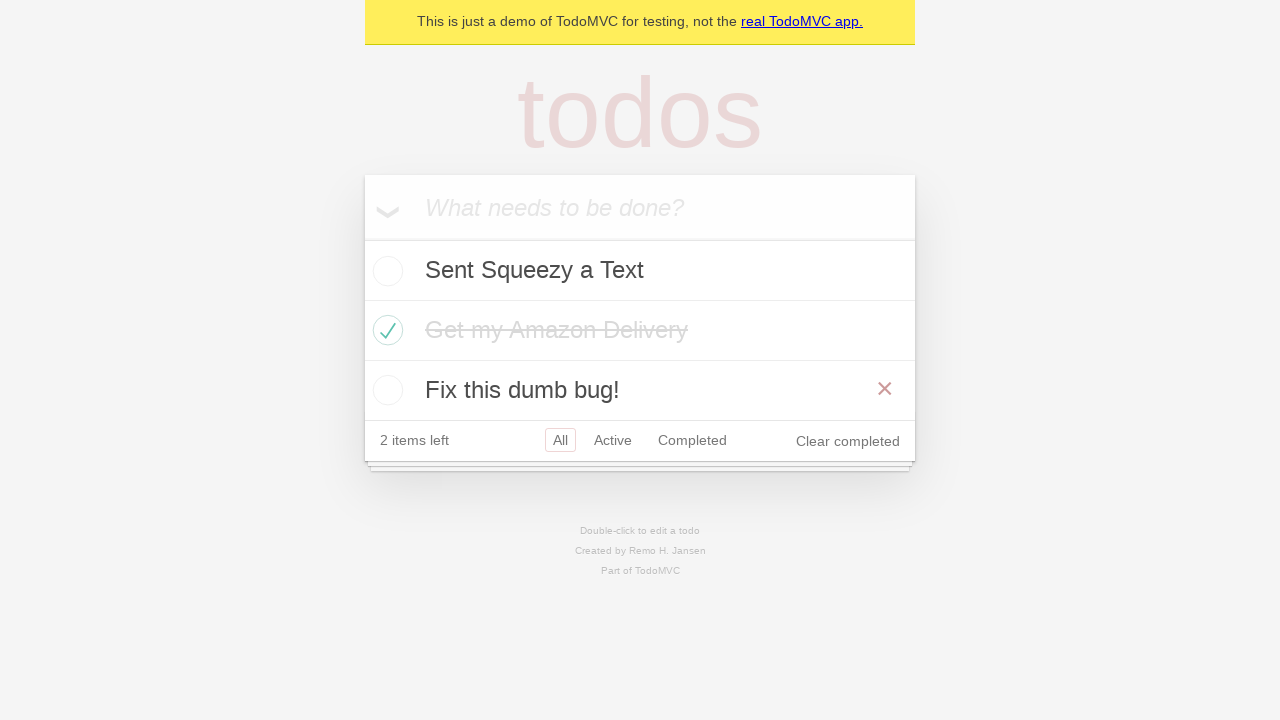

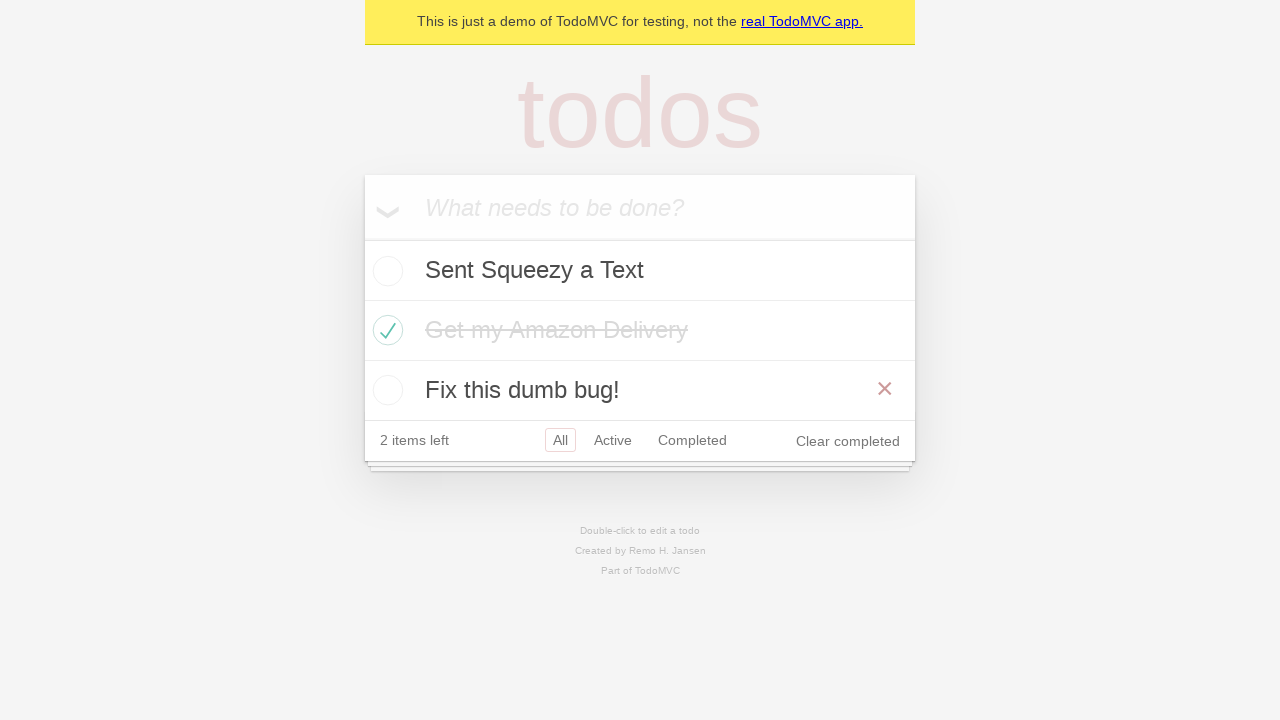